Tests clicking on a link that opens a popup window on a test blog site, demonstrating window handling functionality.

Starting URL: http://omayo.blogspot.com/

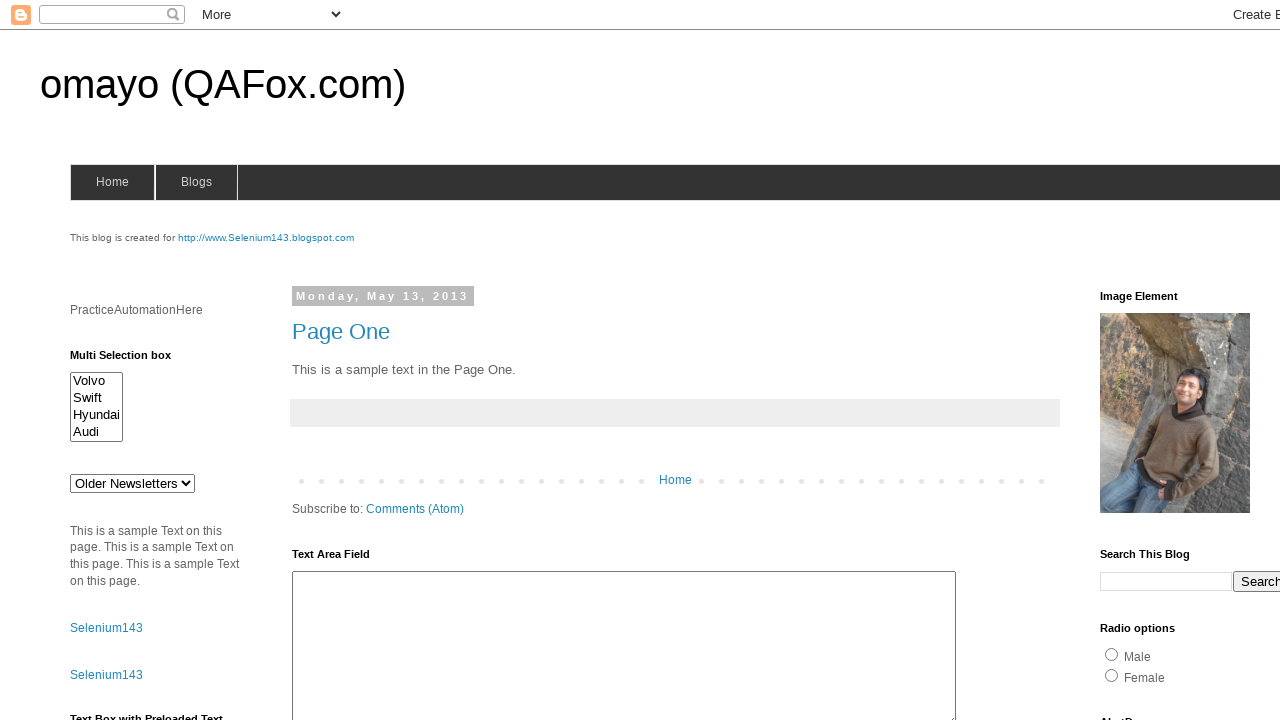

Clicked link to open popup window at (132, 360) on xpath=//a[text()='Open a popup window']
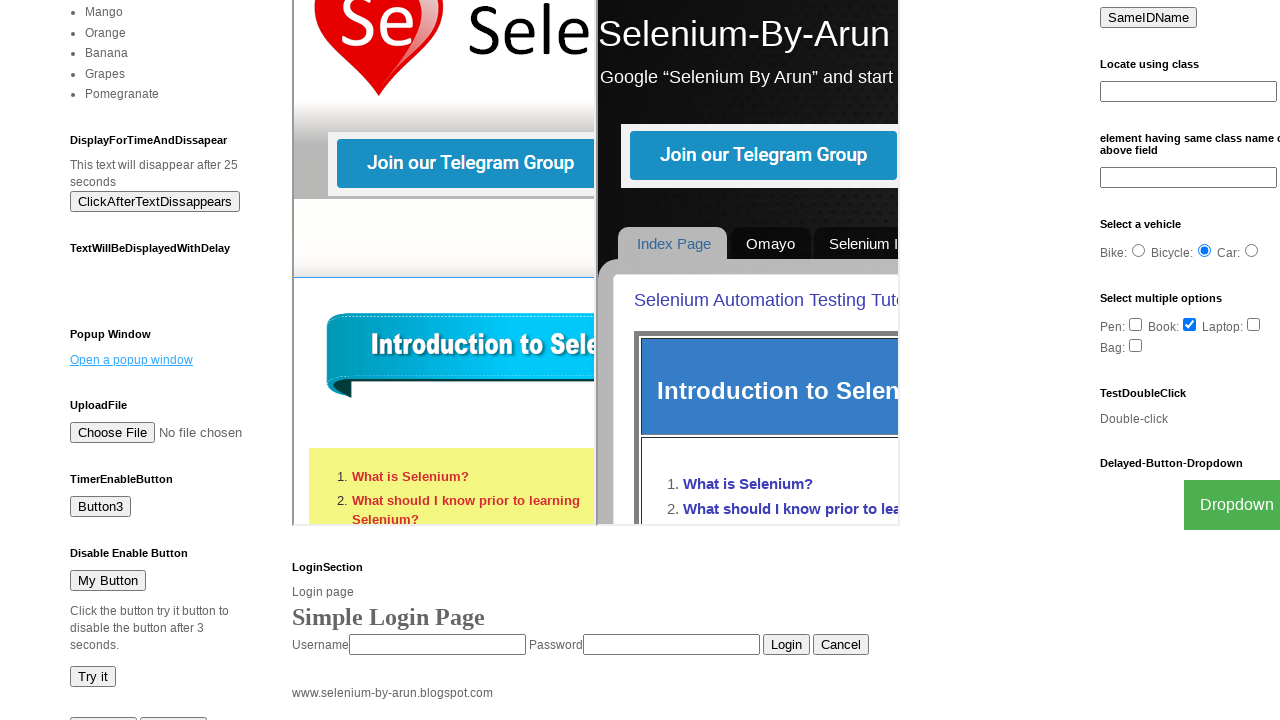

Waited 2 seconds for popup window to open
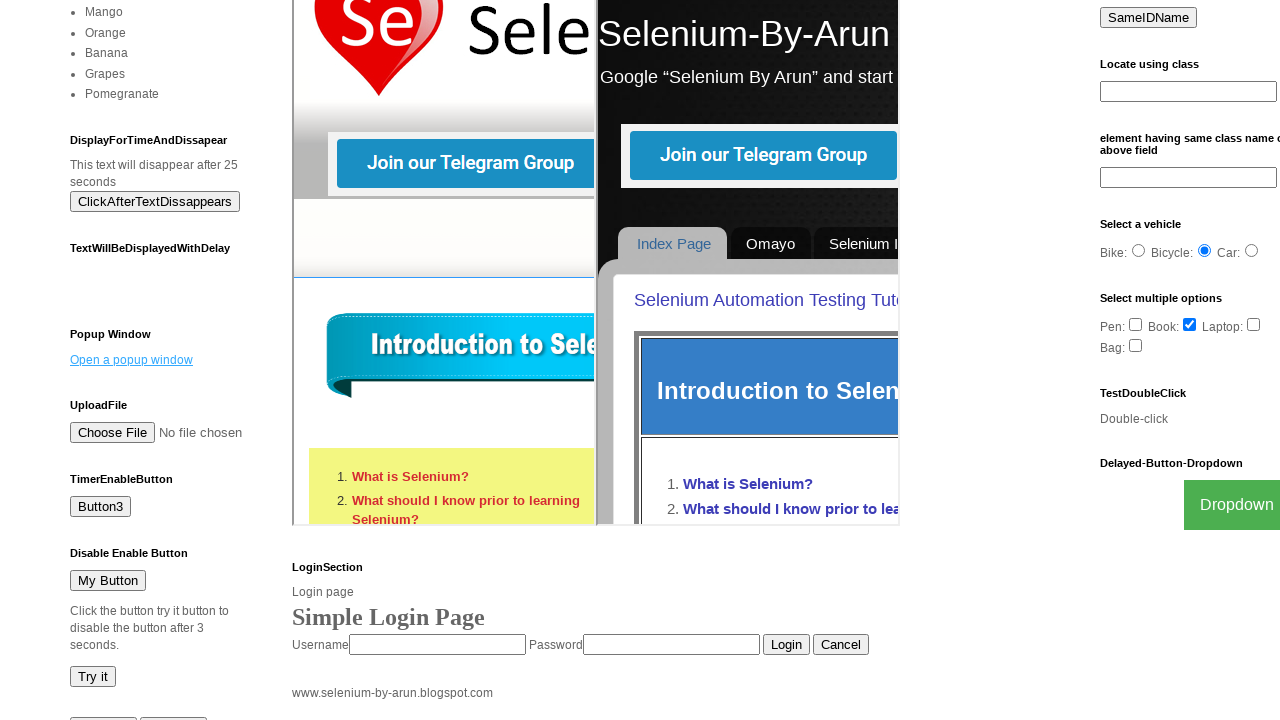

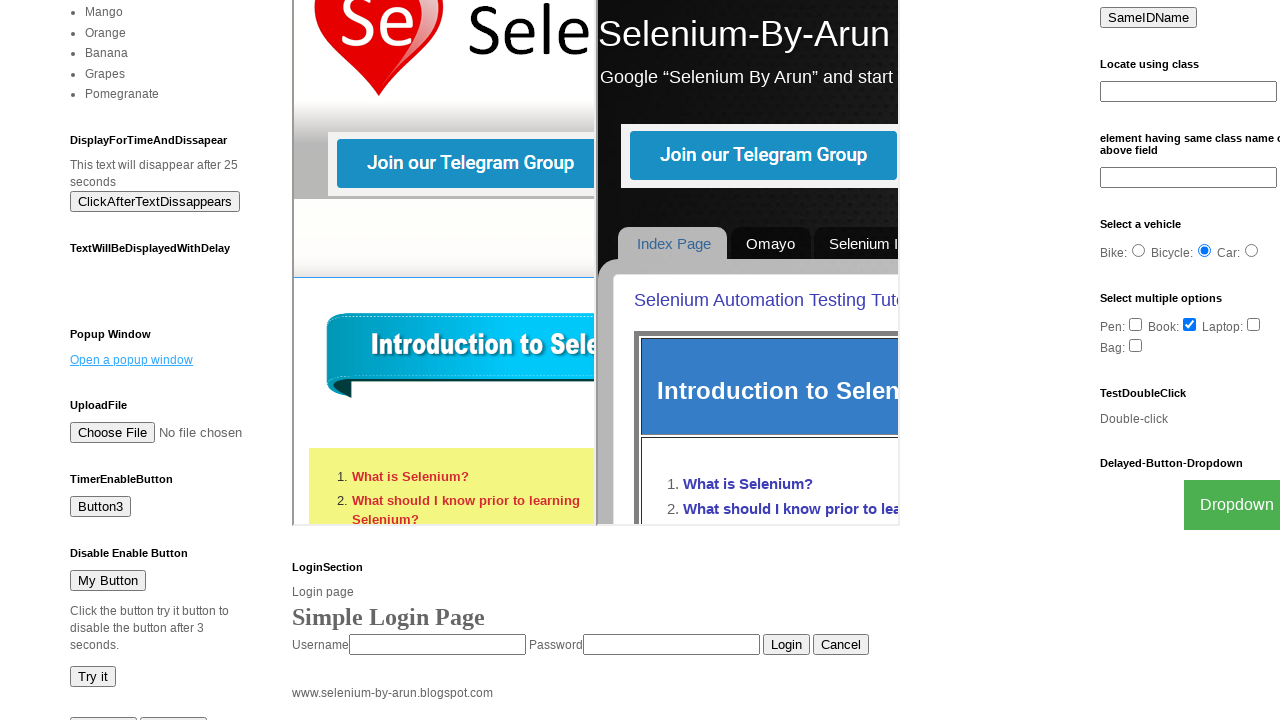